Tests multi-select dropdown functionality by iterating through and clicking all color options

Starting URL: https://testautomationpractice.blogspot.com/

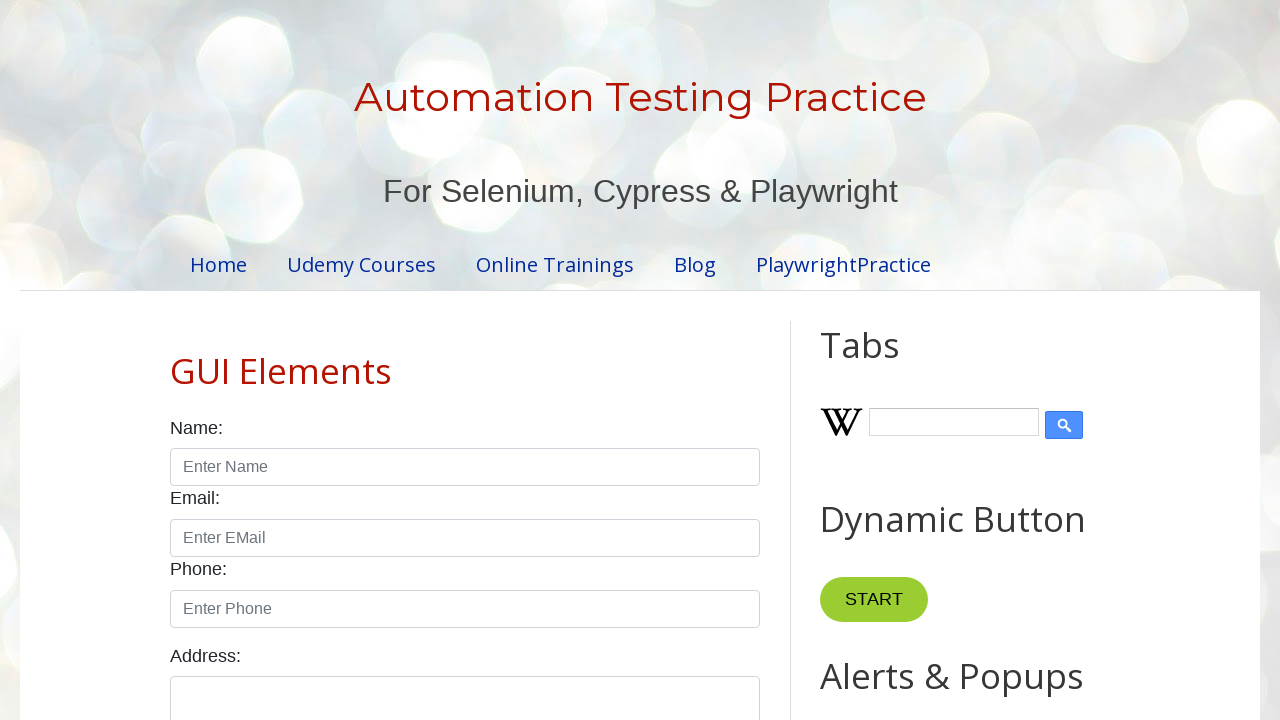

Located all color options in the multi-select dropdown
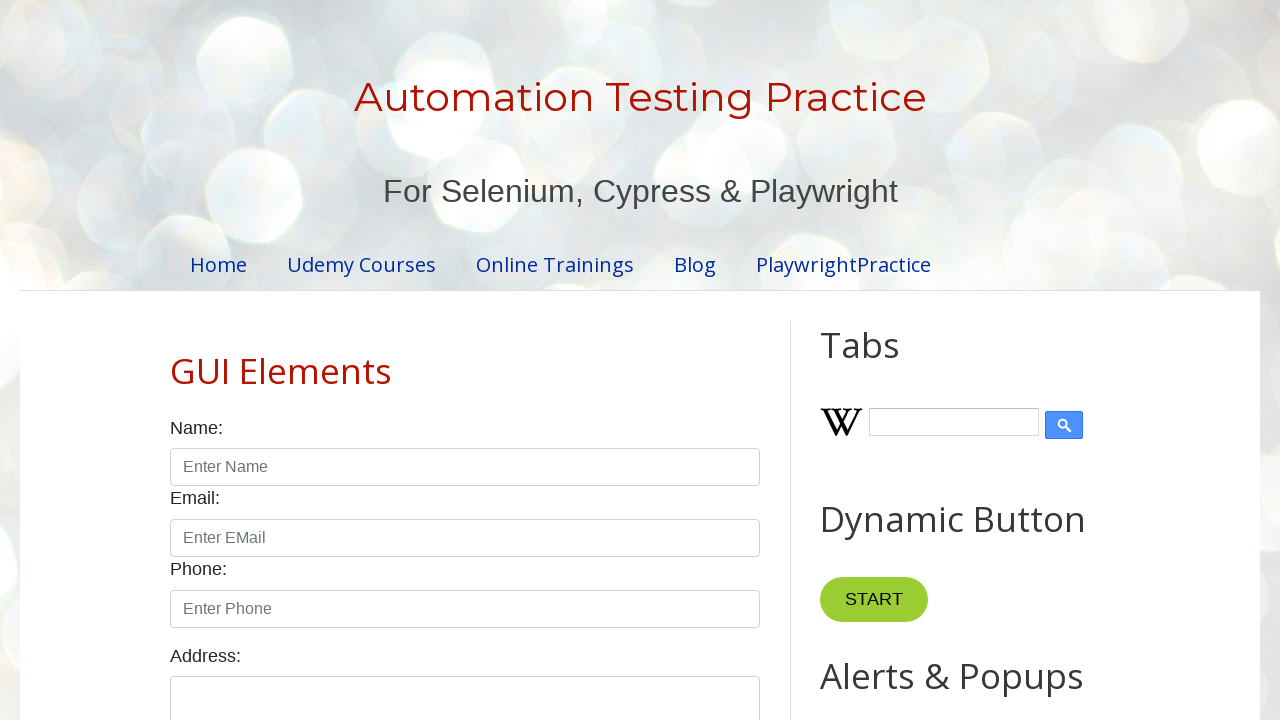

Clicked a color option in the multi-select dropdown at (465, 361) on xpath=//div//select[@id='colors']//option >> nth=0
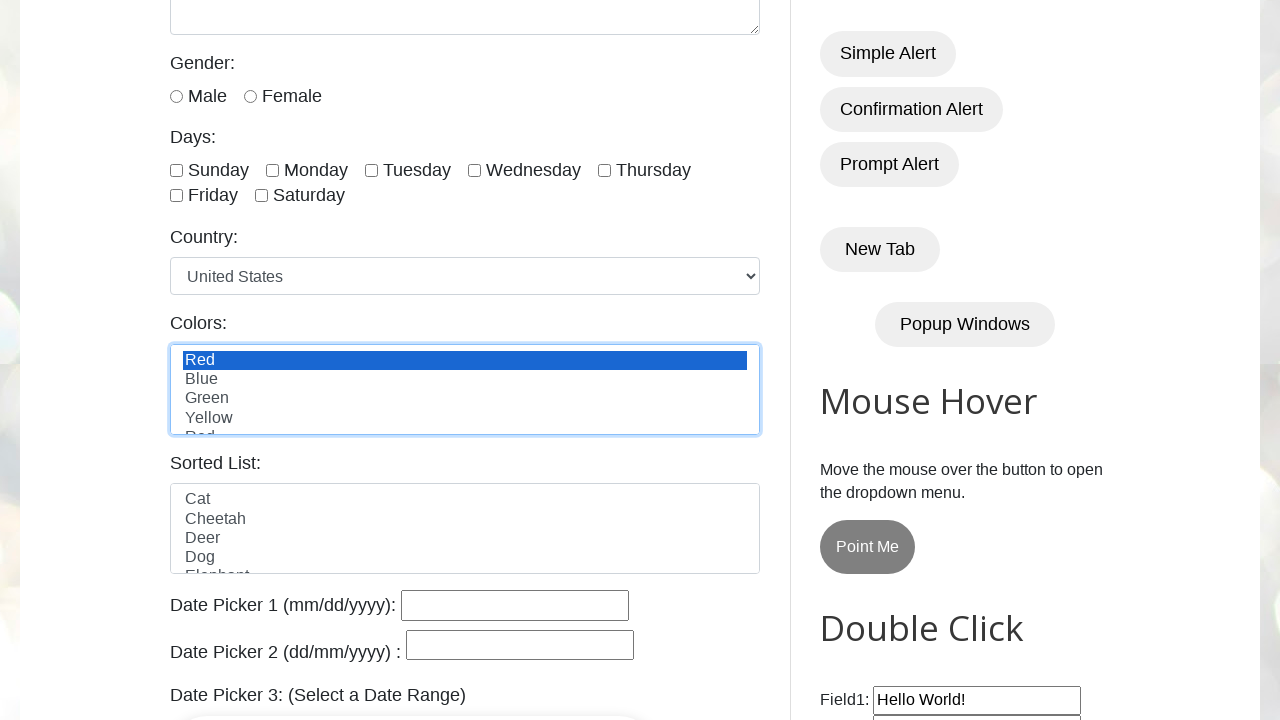

Clicked a color option in the multi-select dropdown at (465, 380) on xpath=//div//select[@id='colors']//option >> nth=1
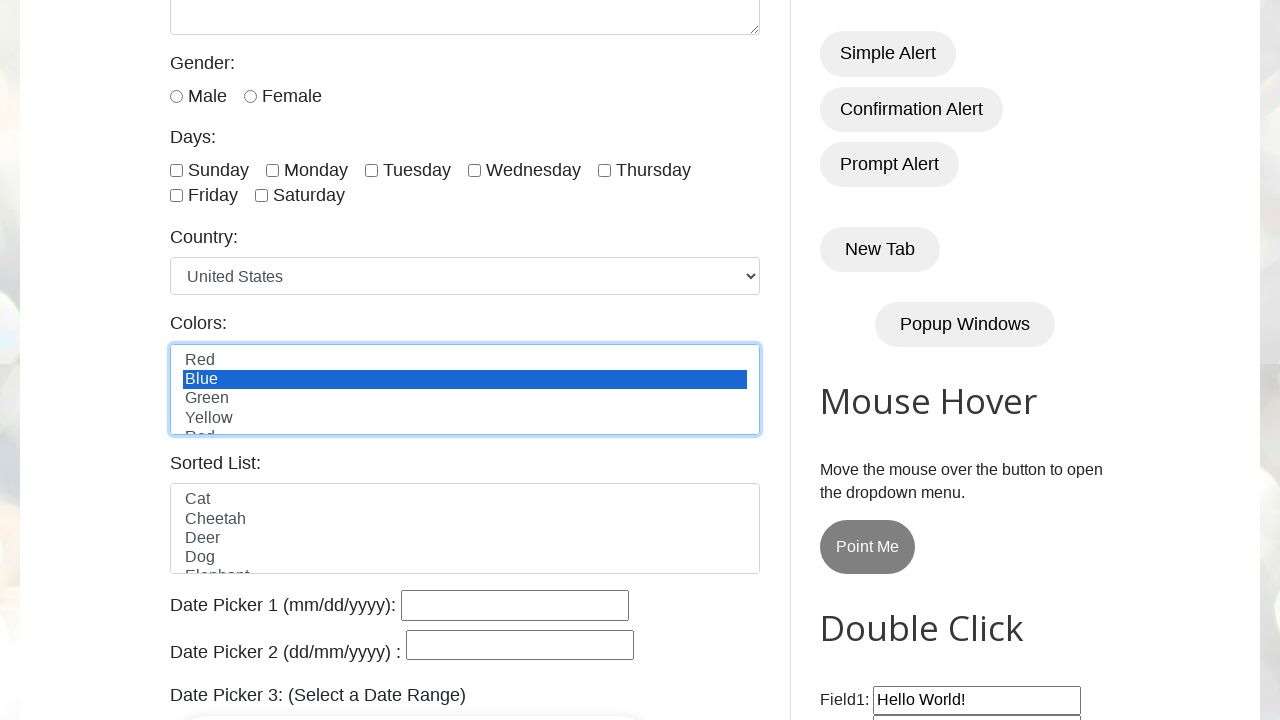

Clicked a color option in the multi-select dropdown at (465, 399) on xpath=//div//select[@id='colors']//option >> nth=2
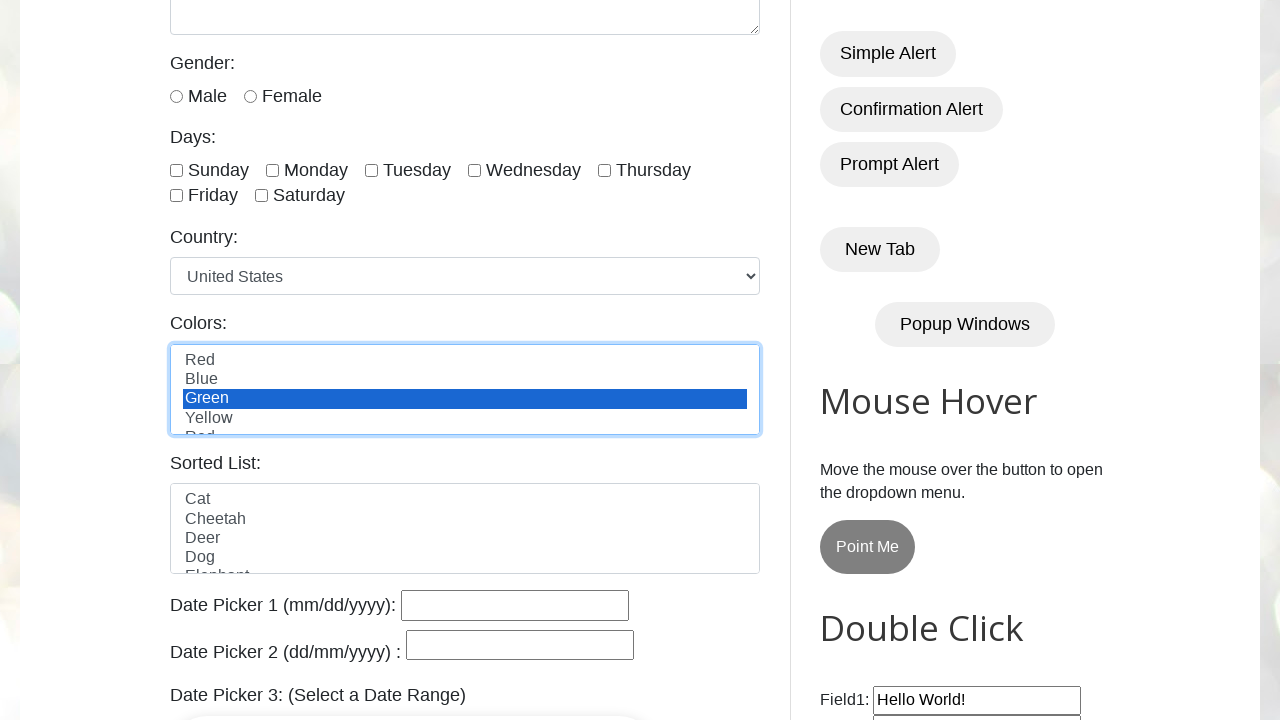

Clicked a color option in the multi-select dropdown at (465, 418) on xpath=//div//select[@id='colors']//option >> nth=3
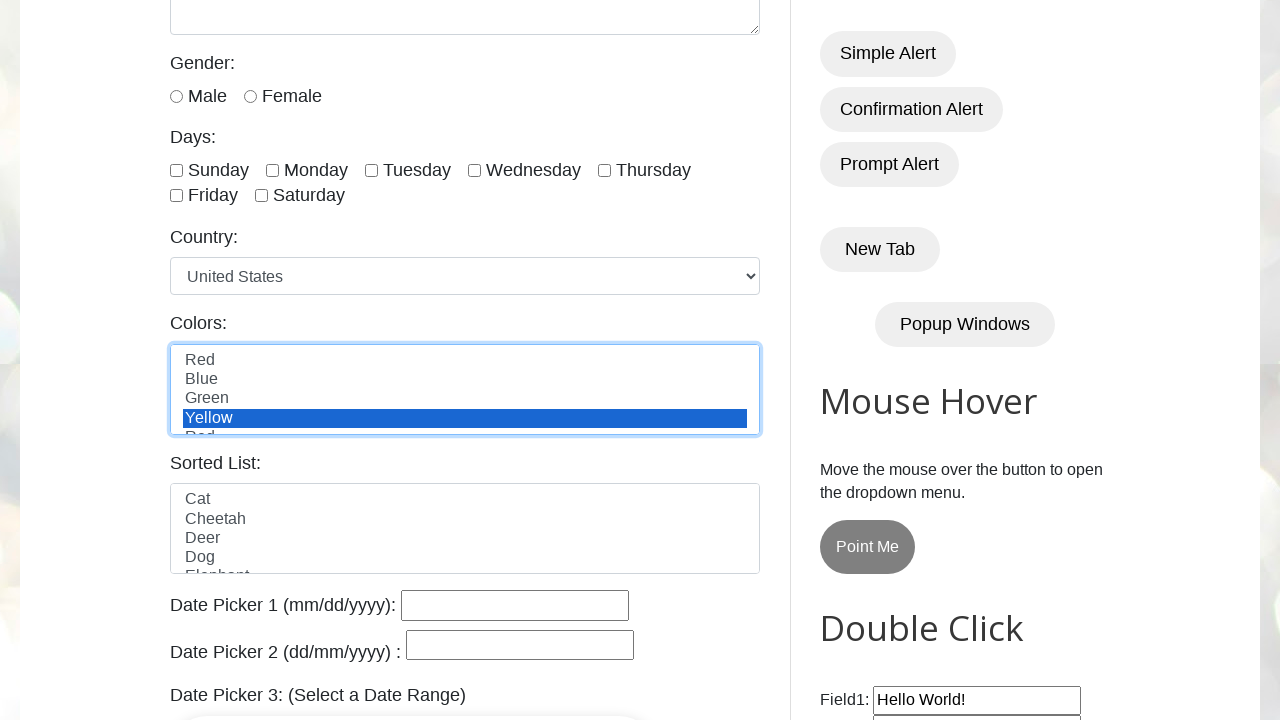

Clicked a color option in the multi-select dropdown at (465, 424) on xpath=//div//select[@id='colors']//option >> nth=4
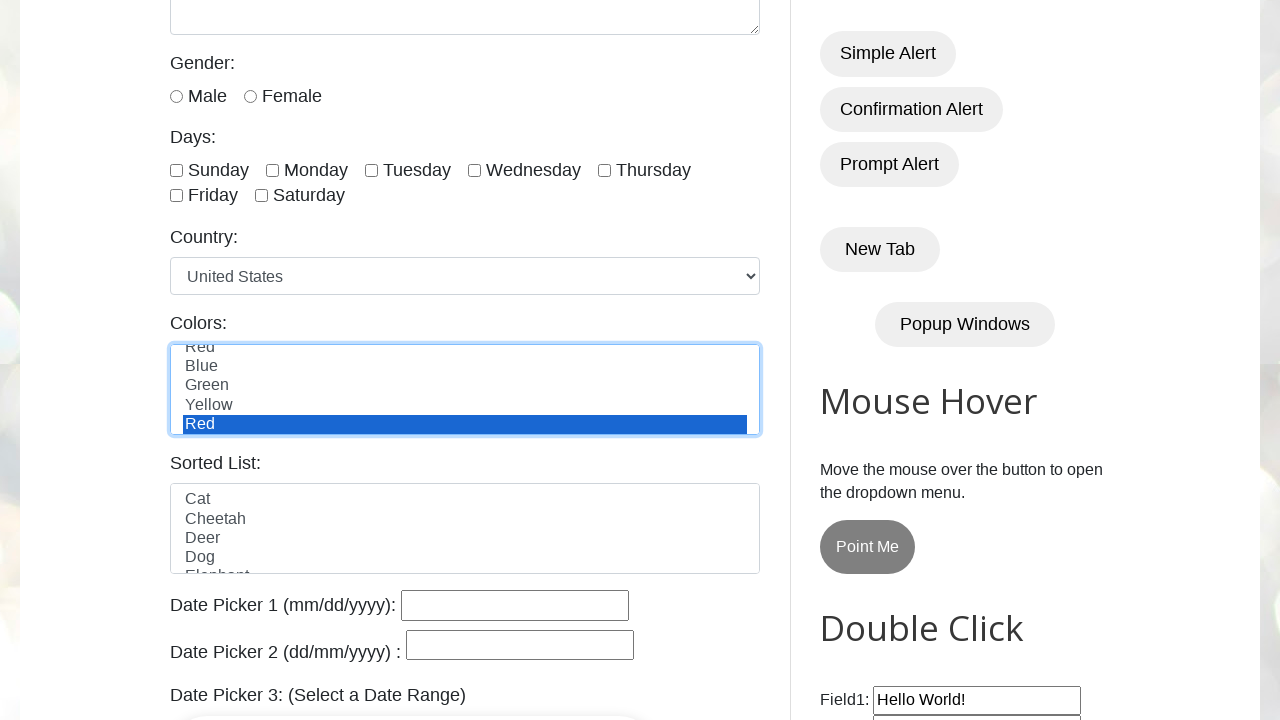

Clicked a color option in the multi-select dropdown at (465, 399) on xpath=//div//select[@id='colors']//option >> nth=5
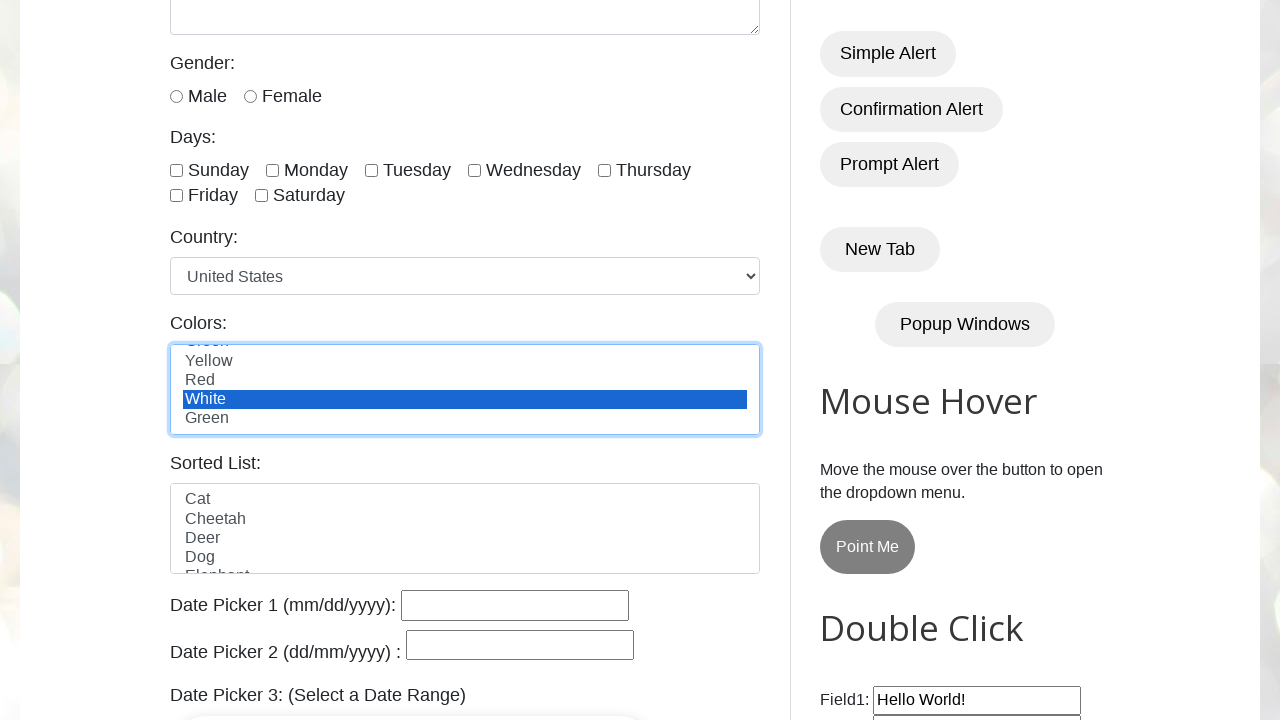

Clicked a color option in the multi-select dropdown at (465, 419) on xpath=//div//select[@id='colors']//option >> nth=6
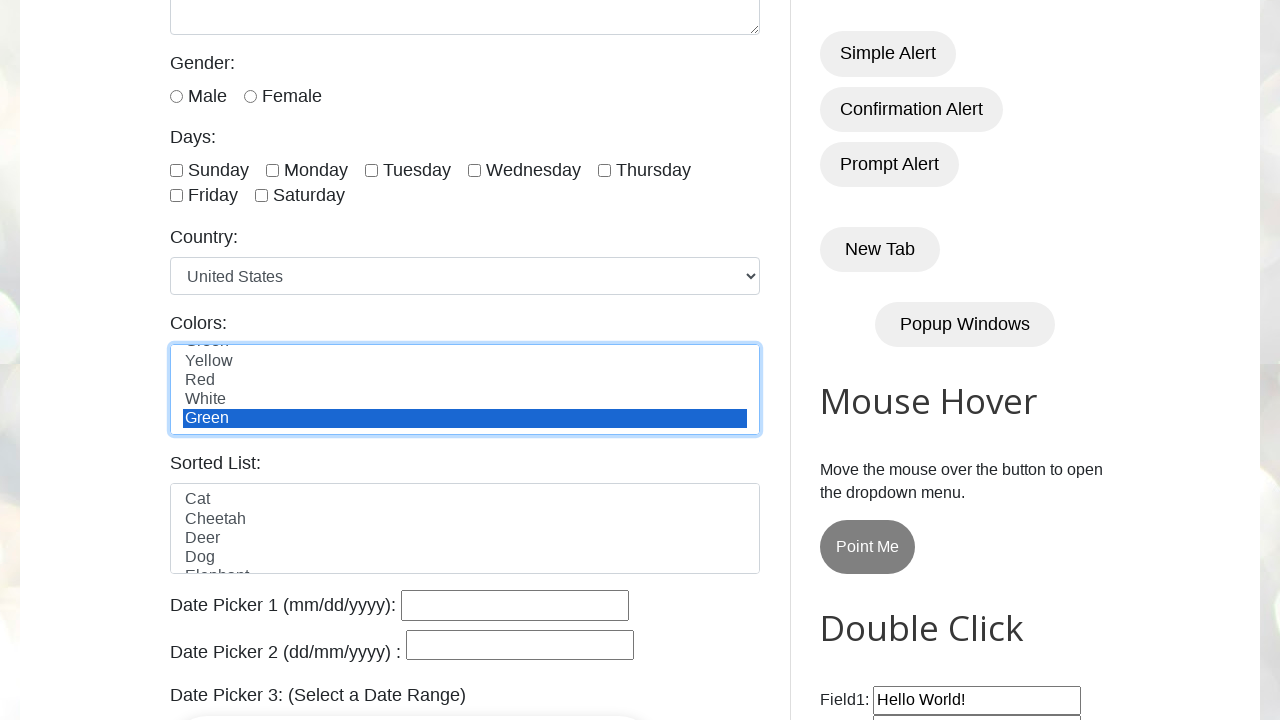

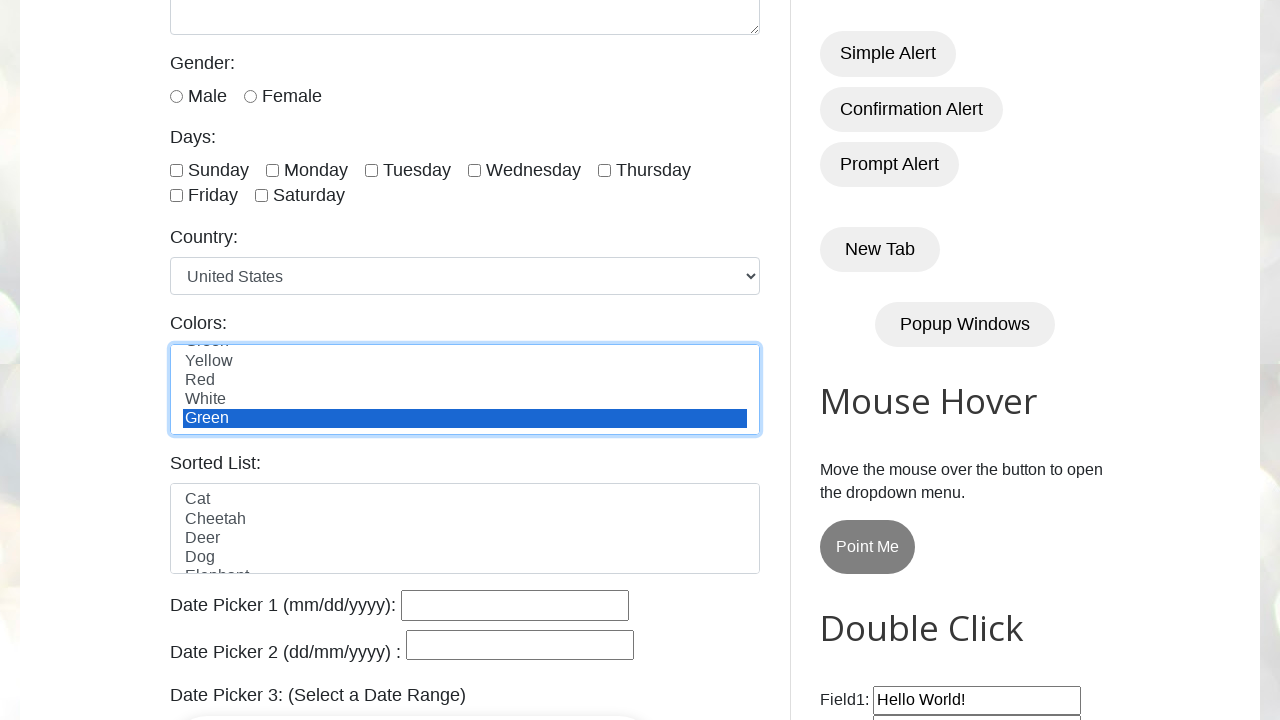